Navigates to the DemoBlaze homepage and verifies the page title is "STORE"

Starting URL: https://www.demoblaze.com/index.html

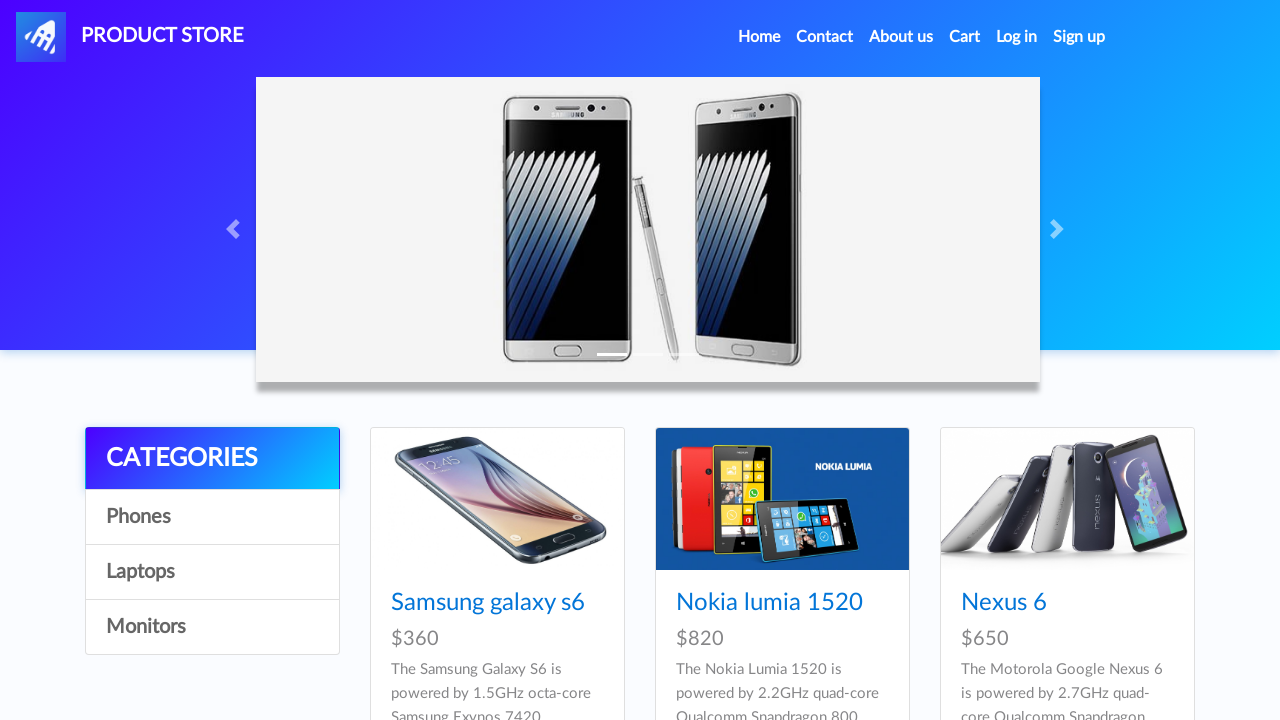

Navigated to DemoBlaze homepage
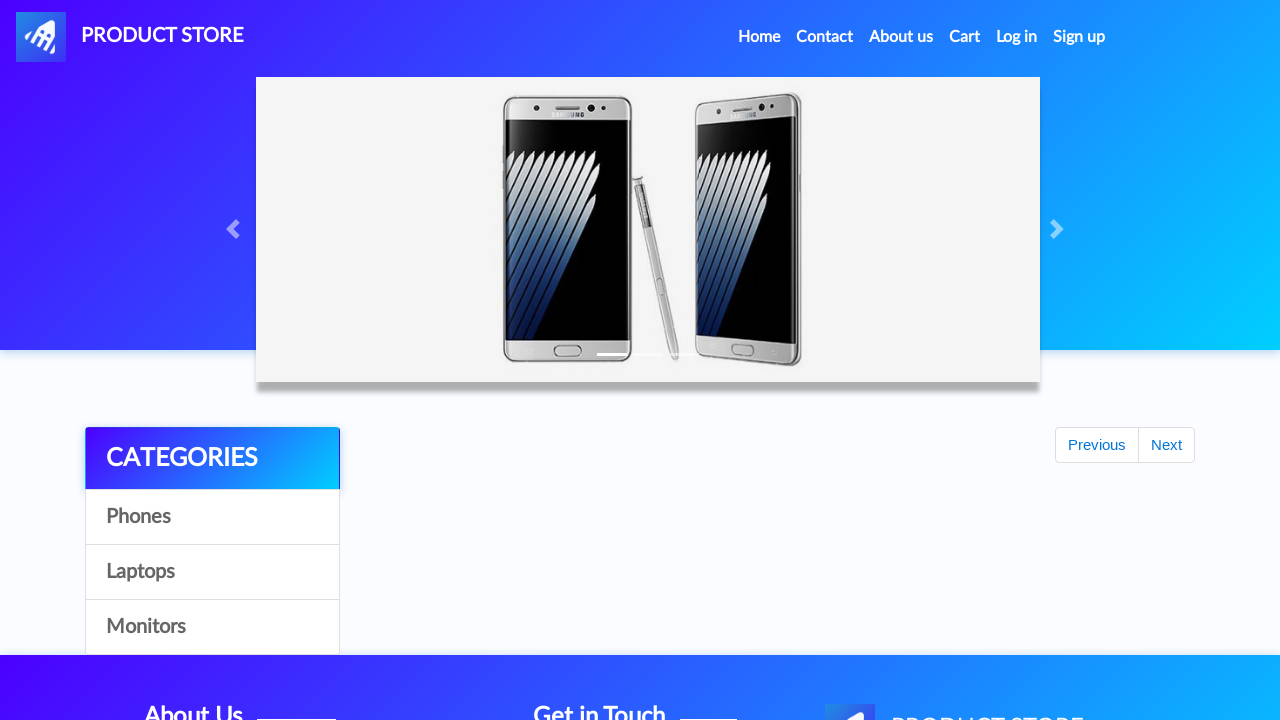

Verified page title is 'STORE'
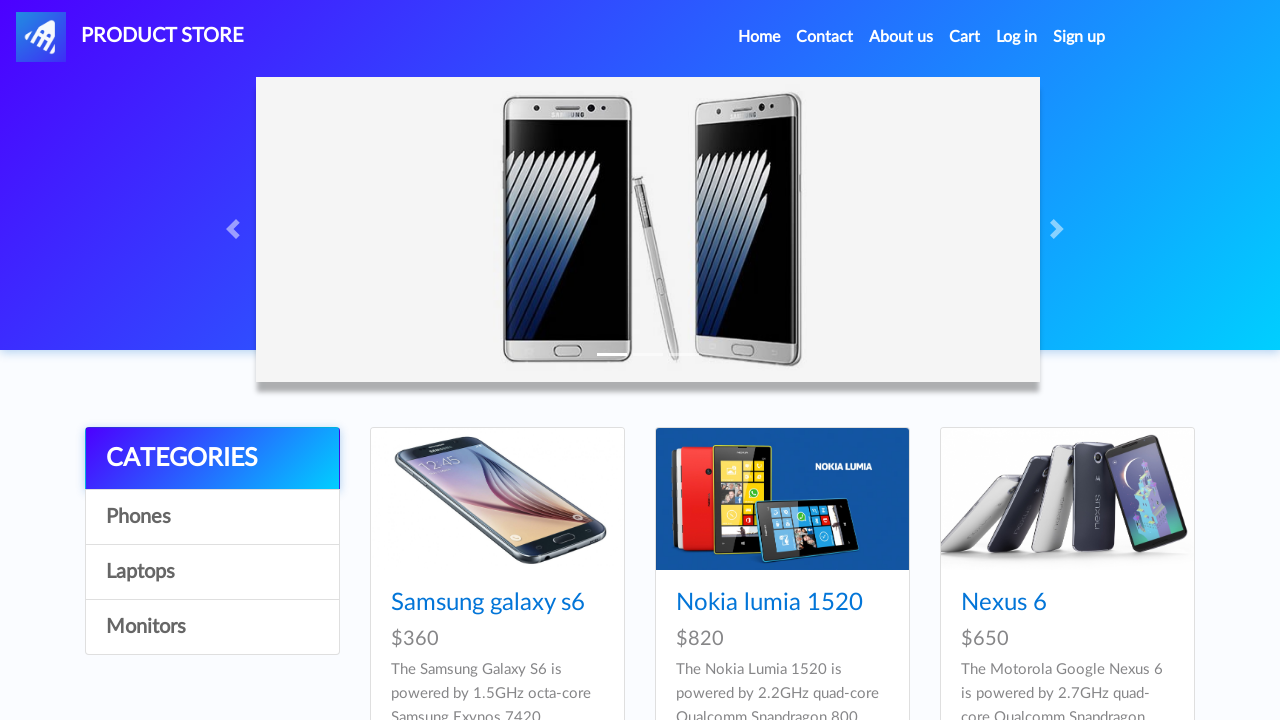

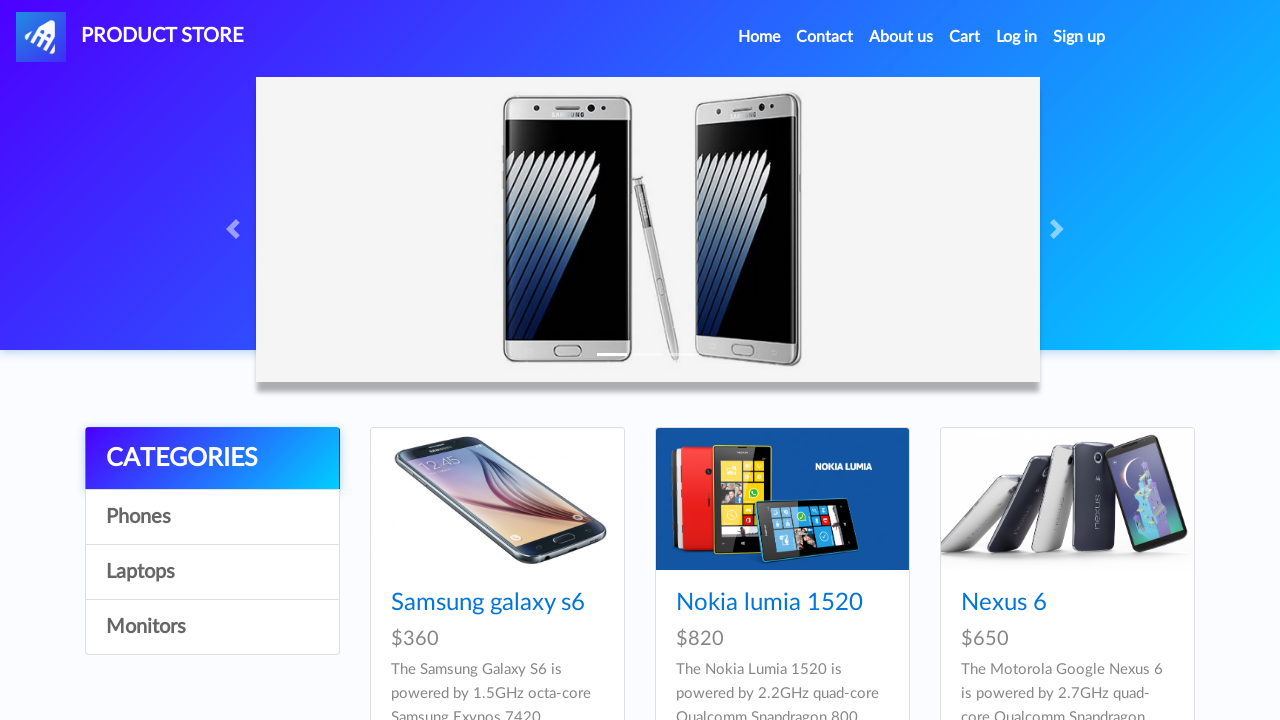